Tests that clicking the YouTube icon link on the OrangeHRM demo site opens the correct YouTube channel page in a new tab

Starting URL: https://opensource-demo.orangehrmlive.com/web/index.php/auth/login

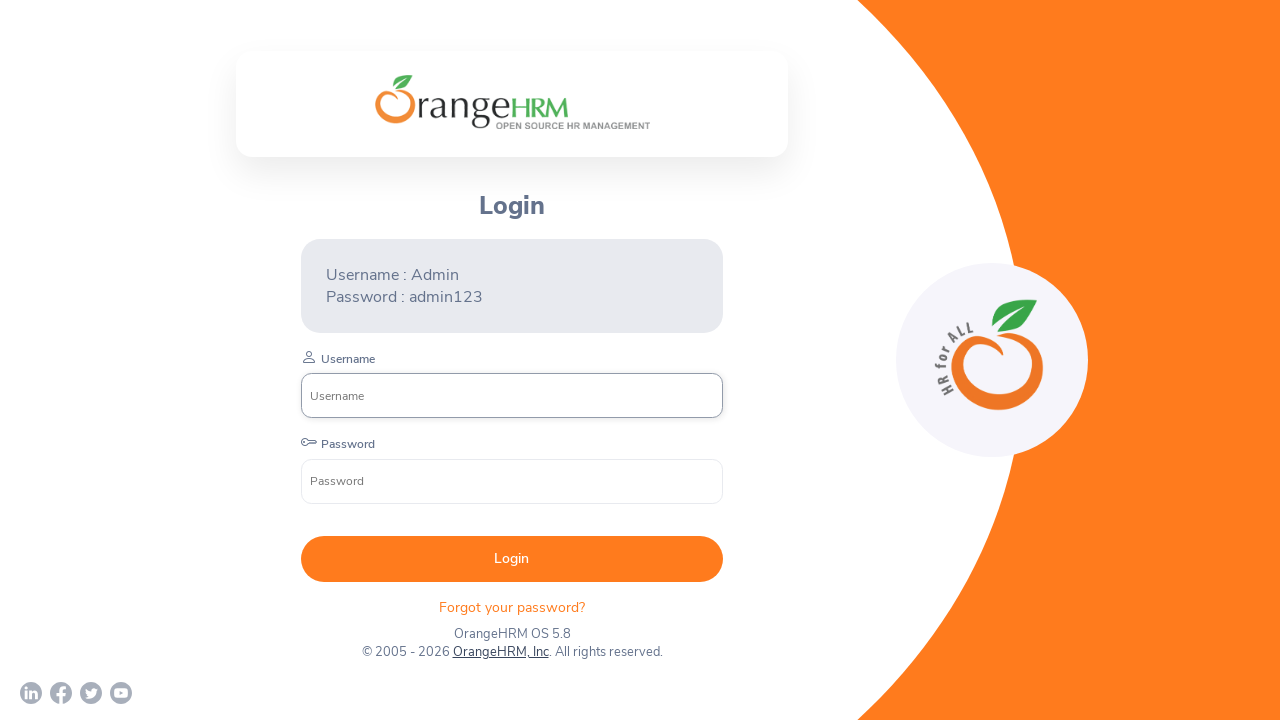

Waited for OrangeHRM login page to load
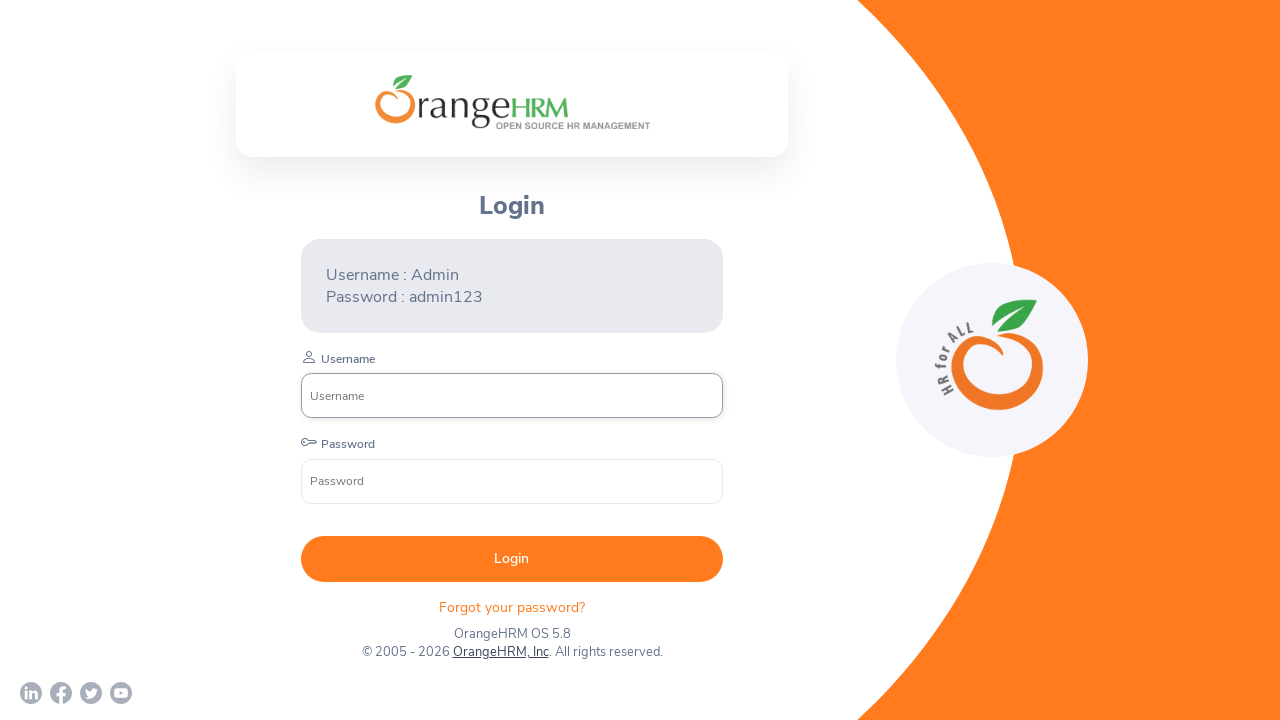

Clicked YouTube icon link to open OrangeHRM YouTube channel at (121, 693) on [href="https://www.youtube.com/c/OrangeHRMInc"] > .oxd-icon
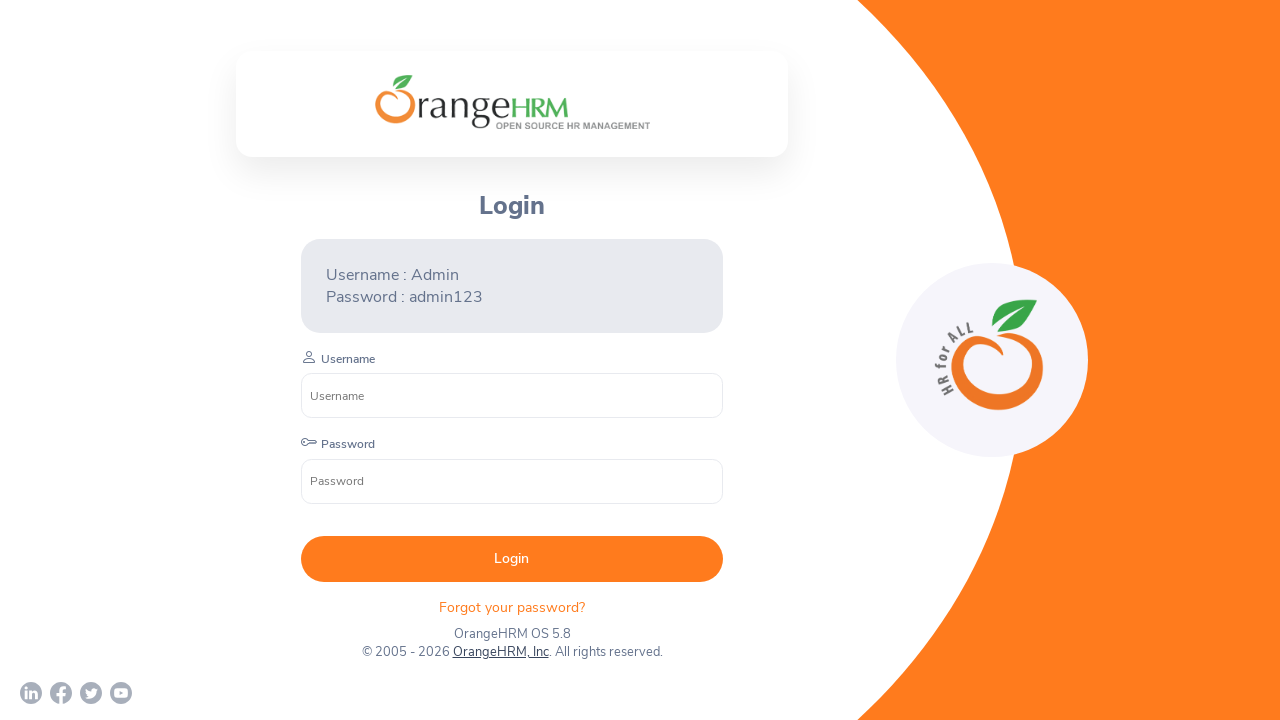

Captured new YouTube tab that opened
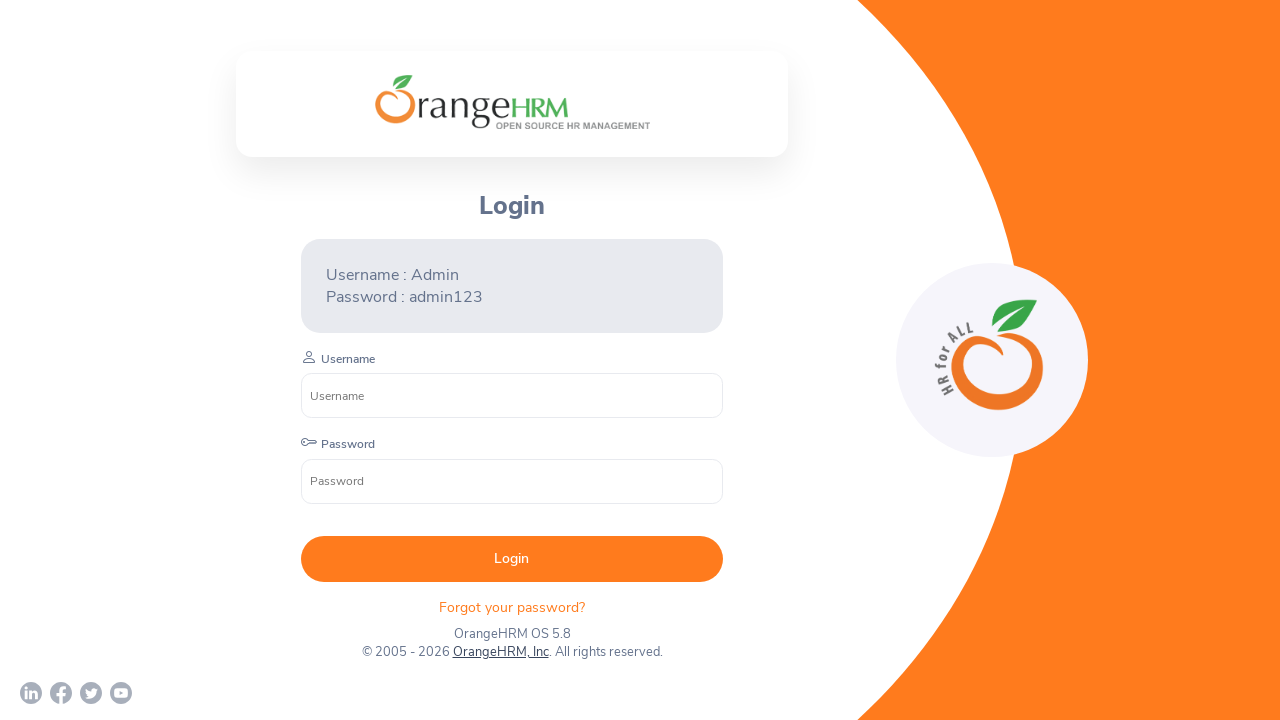

YouTube page loaded successfully
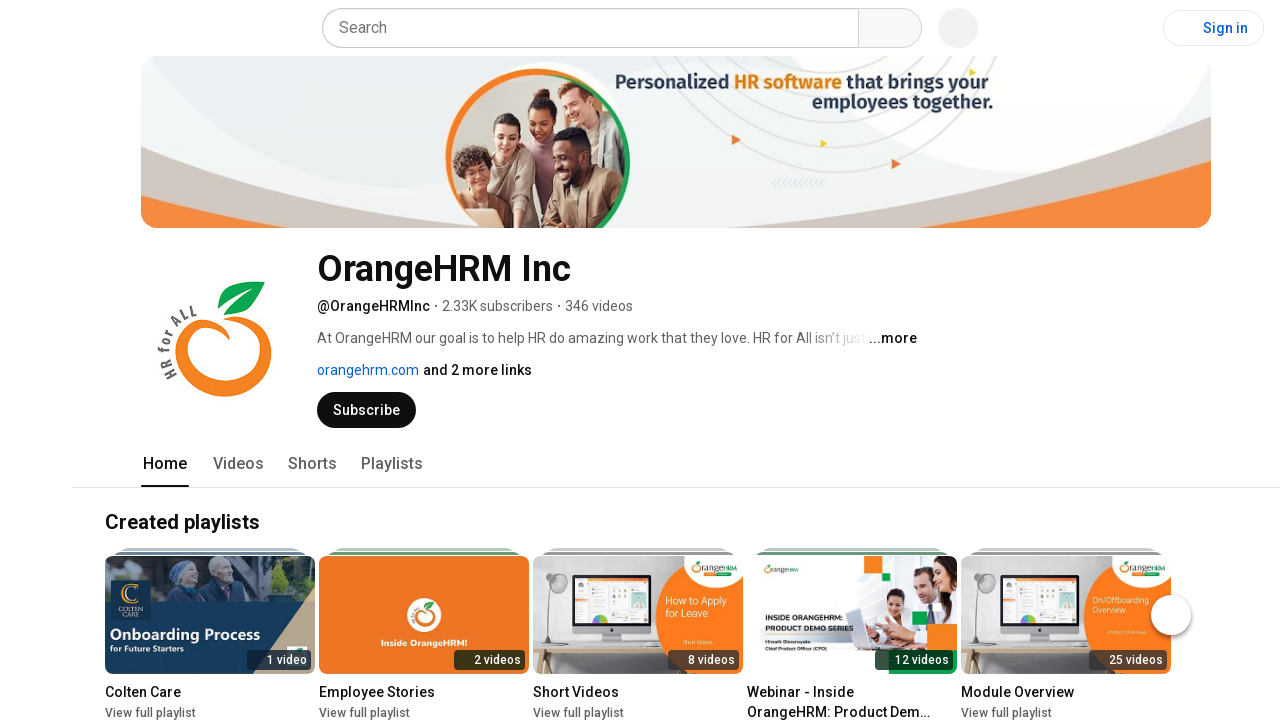

Verified that the new page URL contains 'youtube.com'
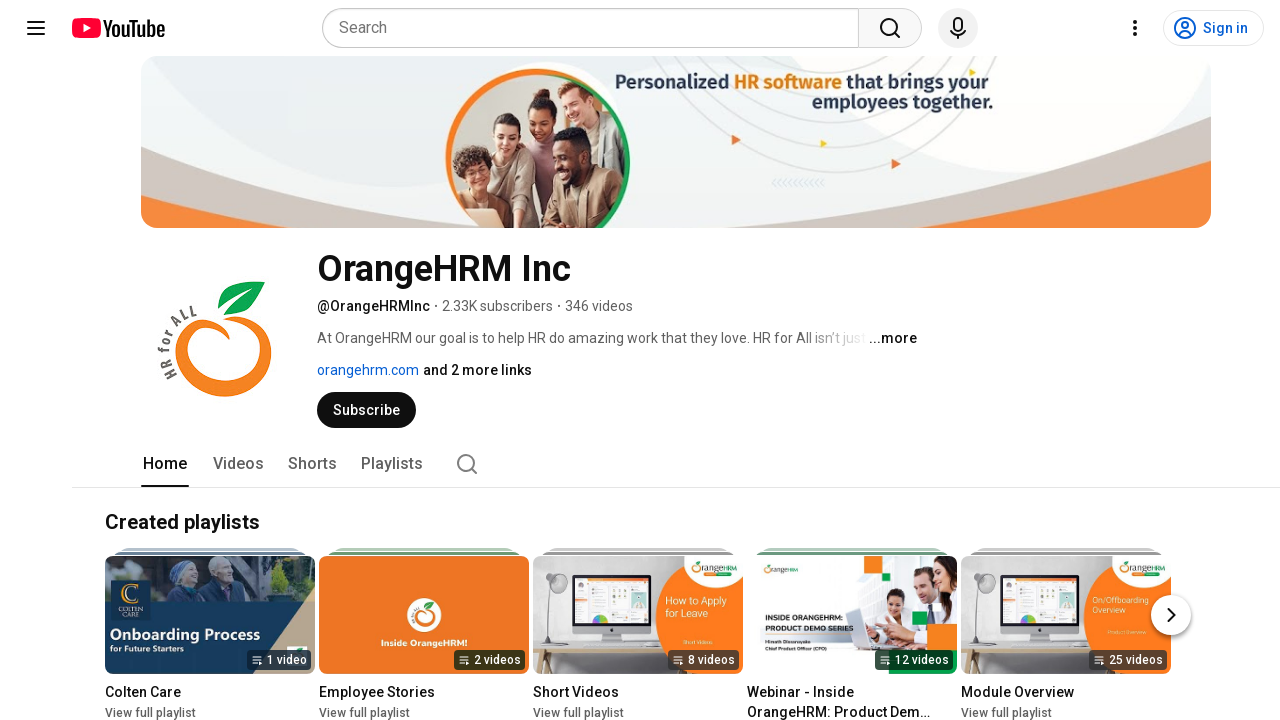

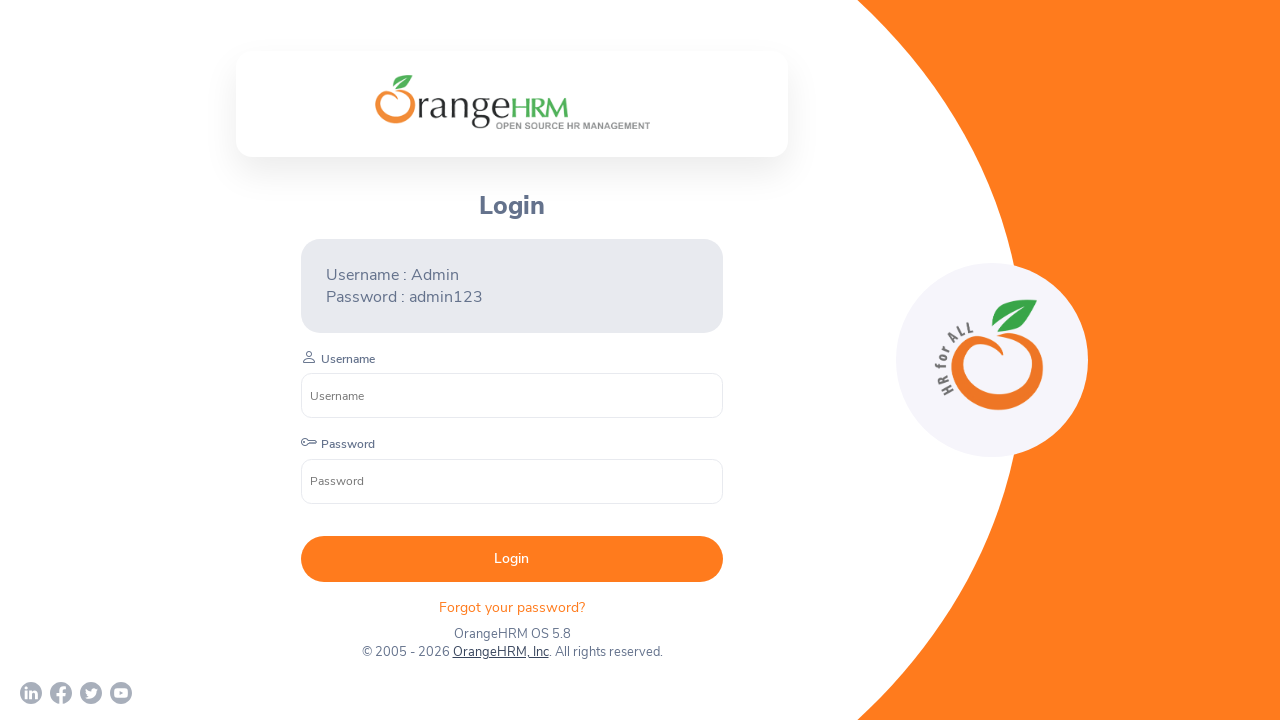